Navigates to SEC EDGAR search results page with a pre-configured search query for ATM-related filings and verifies that the search results table with filing entries loads properly.

Starting URL: https://www.sec.gov/edgar/search/?r=el#/q=%2522ATM%2522%2520OR%2520%2522Open%2520Market%2520Sales%2520AgreementSM%2522%2520OR%2520%2522at-the-market%2522%2520OR%2520%2522Open%2520Market%2520Sale%2520Agreement%2522%2520OR%2520%2522Capital%2520On%2520Demand%2520Sales%2520Agreement%2522&dateRange=custom&category=custom&startdt=2023-10-13&enddt=2023-10-16&forms=424B5%252C8-K%252CF-3%252CF-3ASR%252CS-3%252CS-3ASR

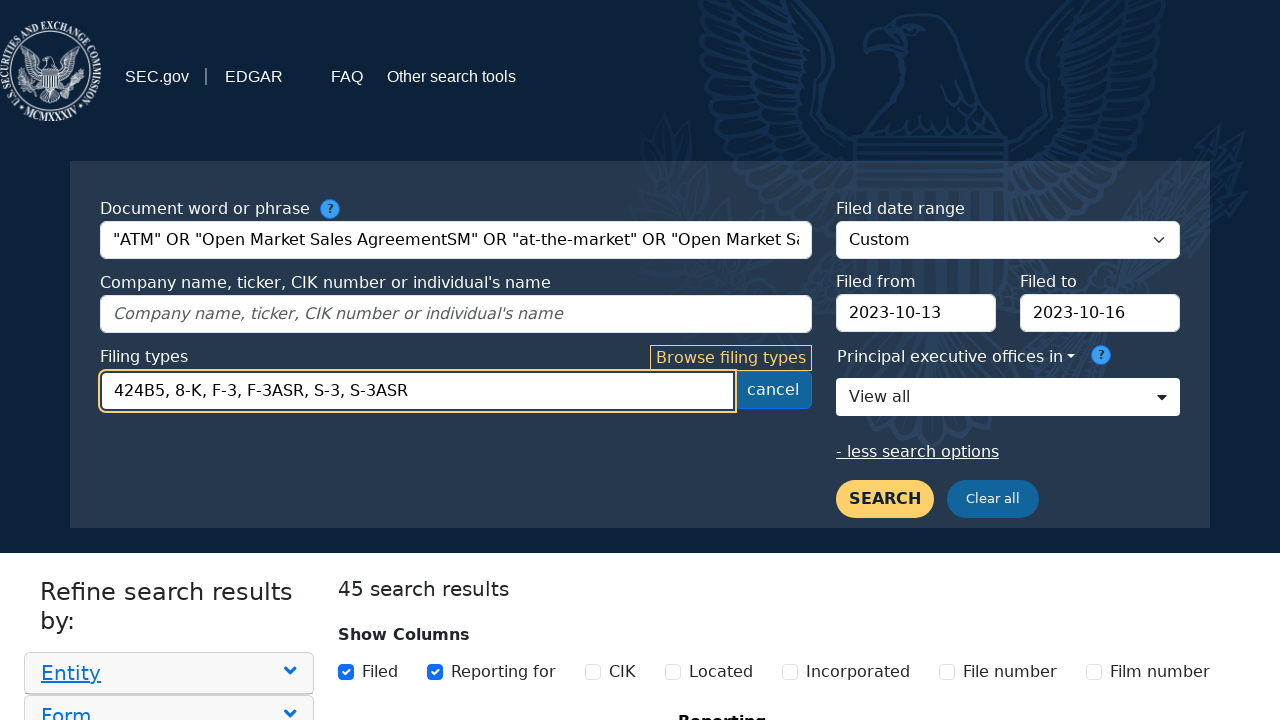

Waited for search results container (#hits) to load
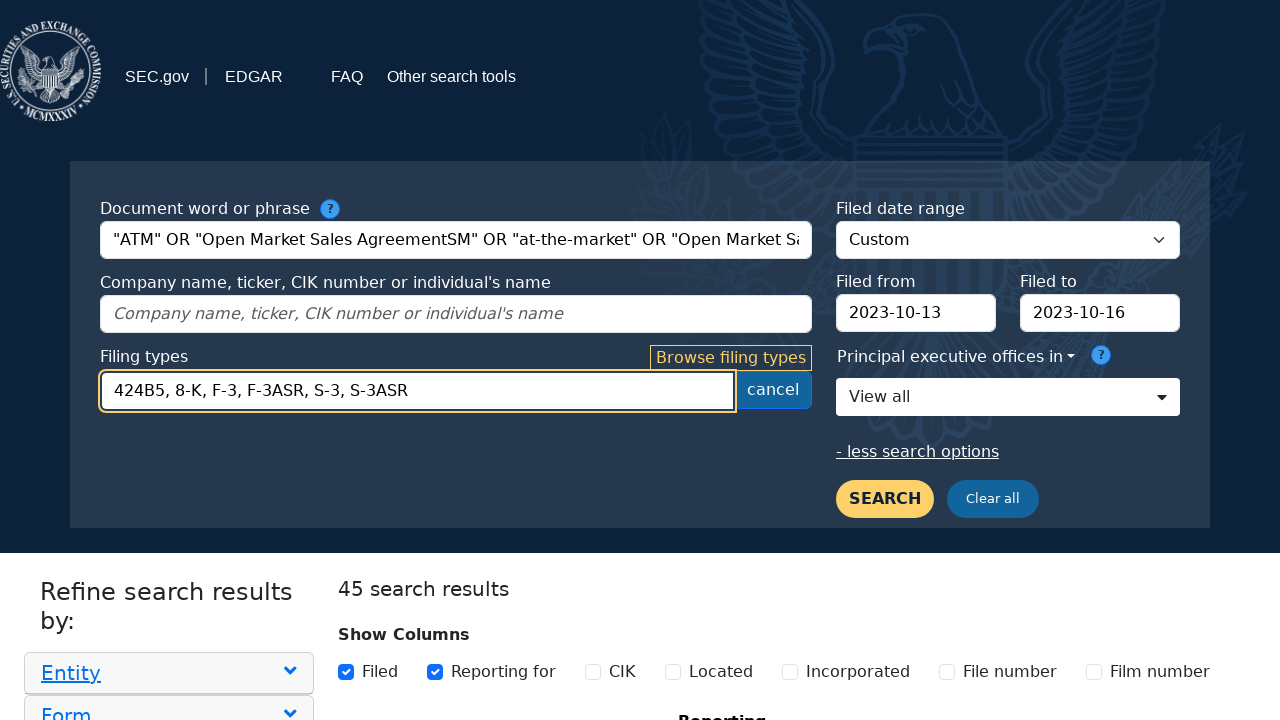

Waited for results table with filing entries to appear
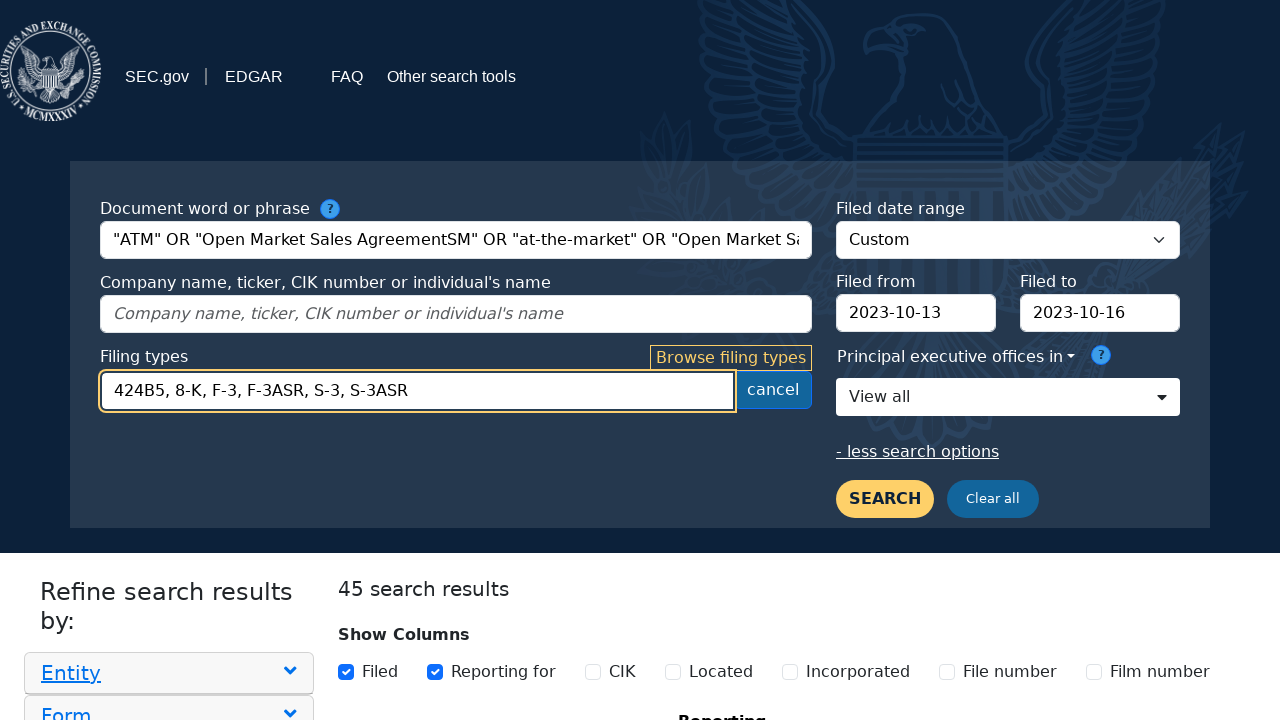

Verified filing type elements (.filetype) are present
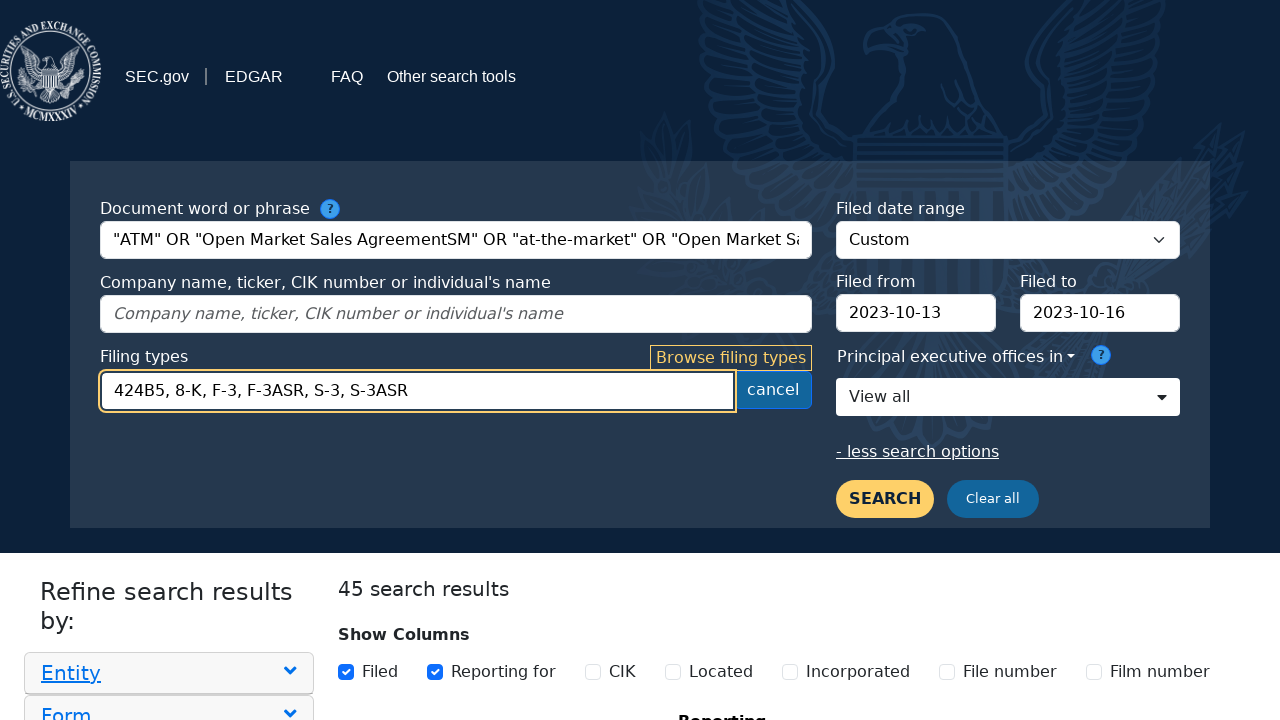

Verified entity name elements (.entity-name) are present
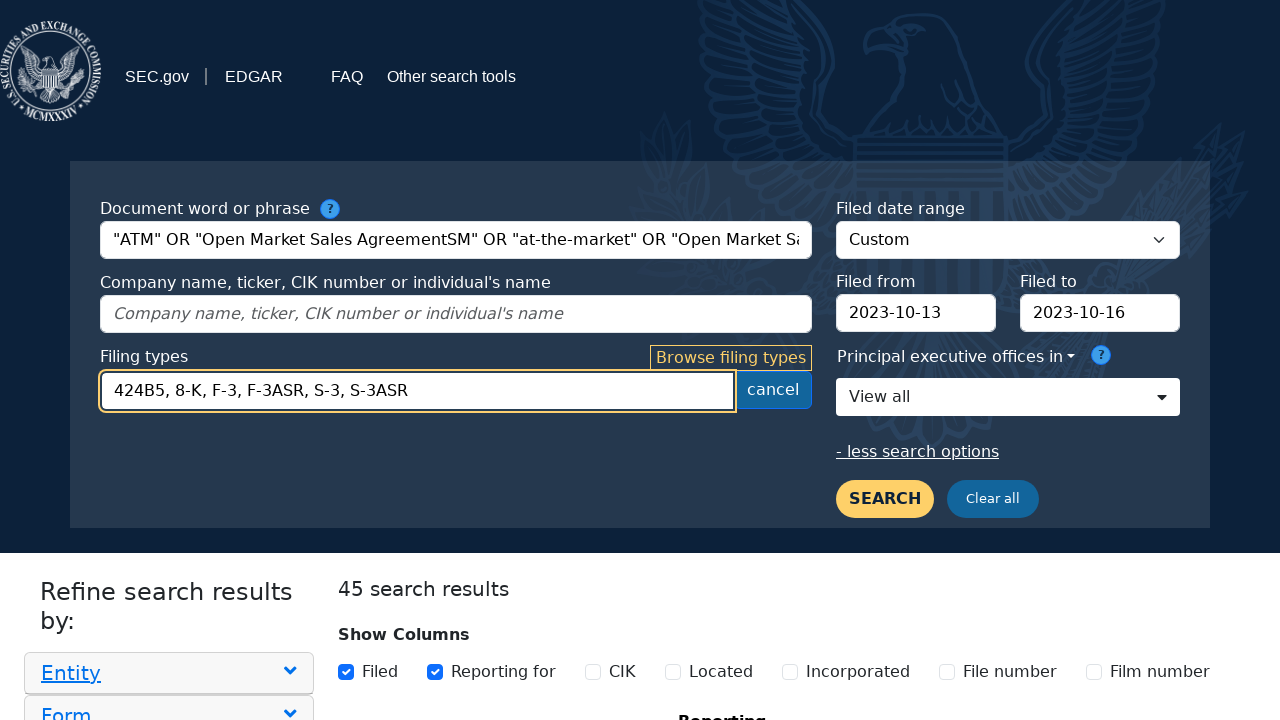

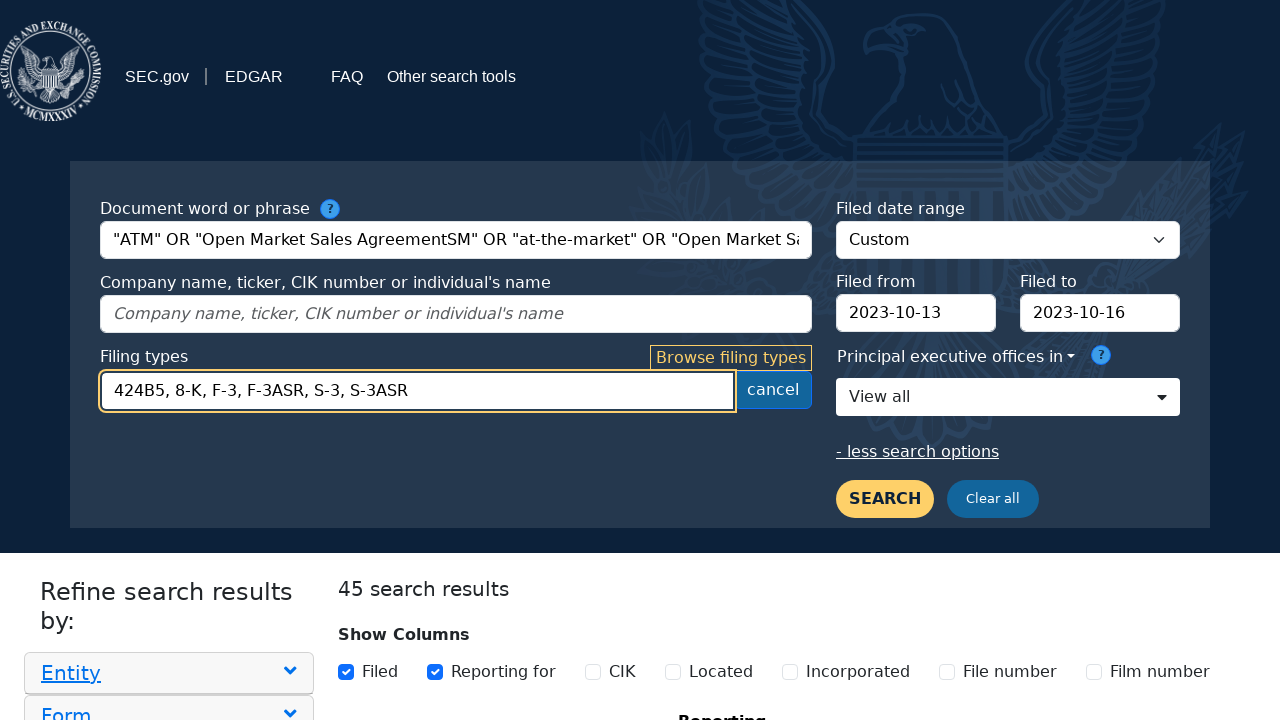